Tests that a button becomes visible after 5 seconds using implicit wait strategy

Starting URL: https://demoqa.com/dynamic-properties

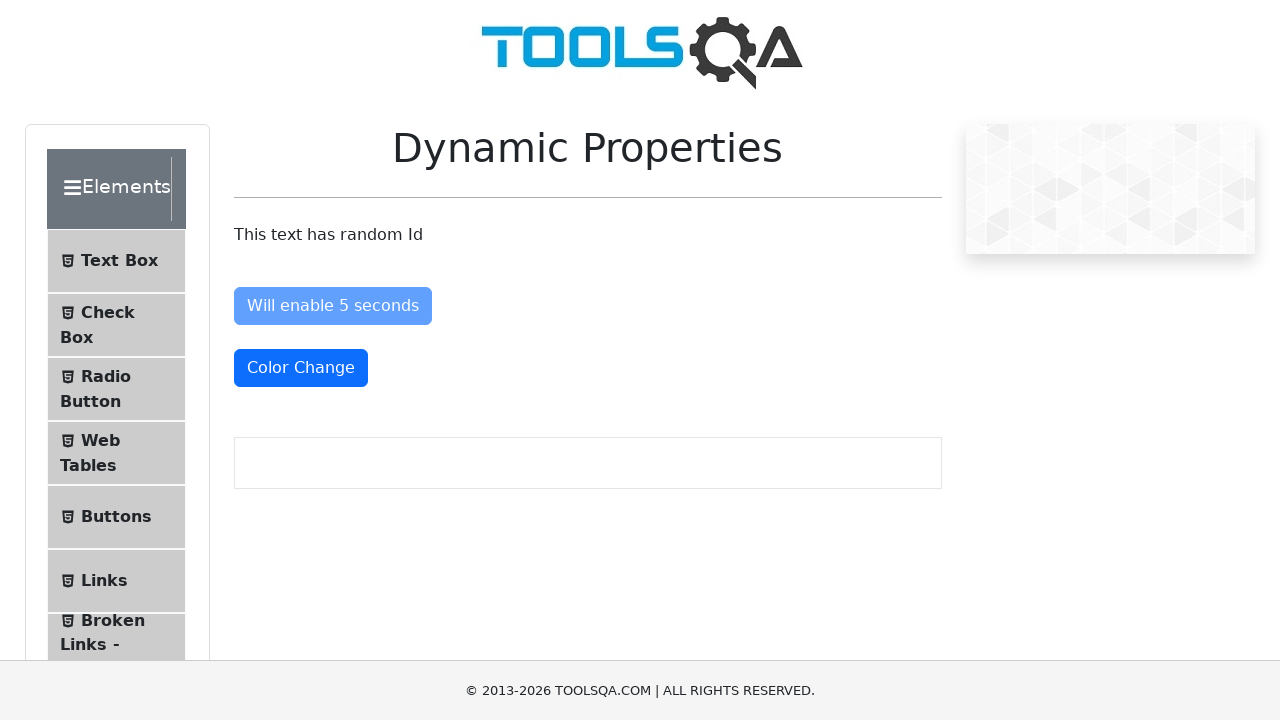

Navigated to DemoQA dynamic properties page
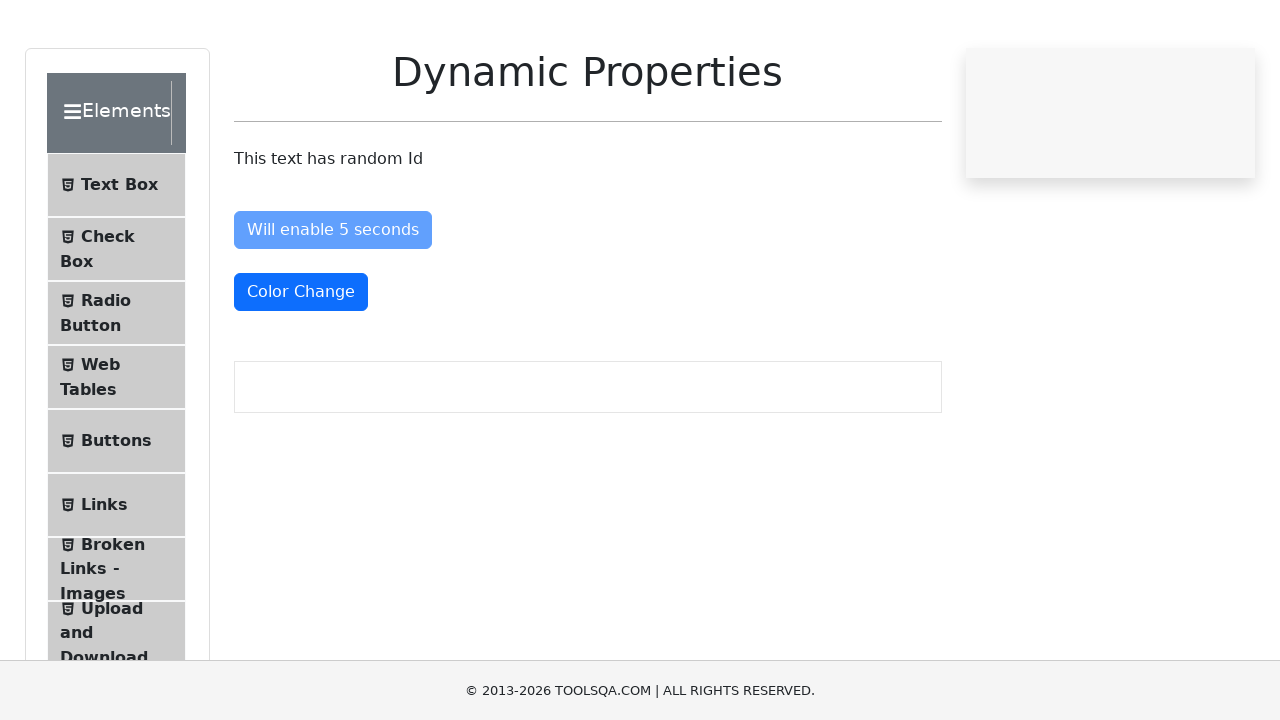

Button became visible after implicit 5 second wait
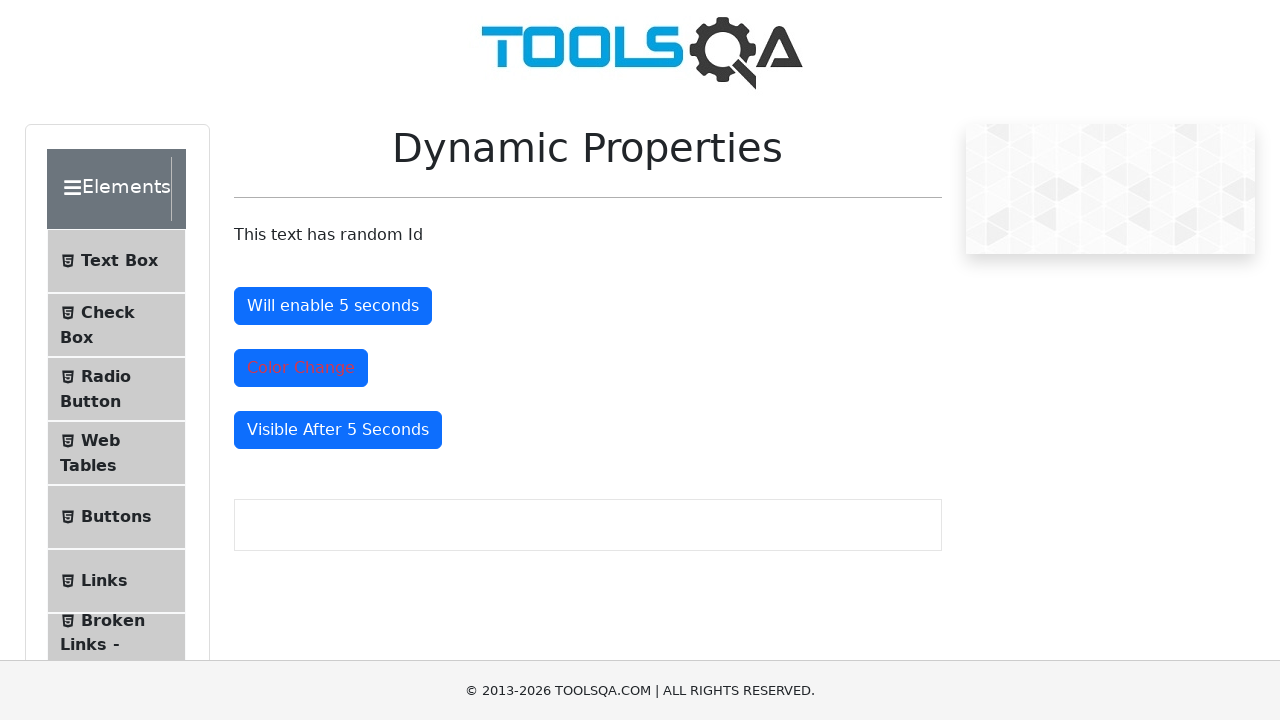

Verified button text is 'Visible After 5 Seconds'
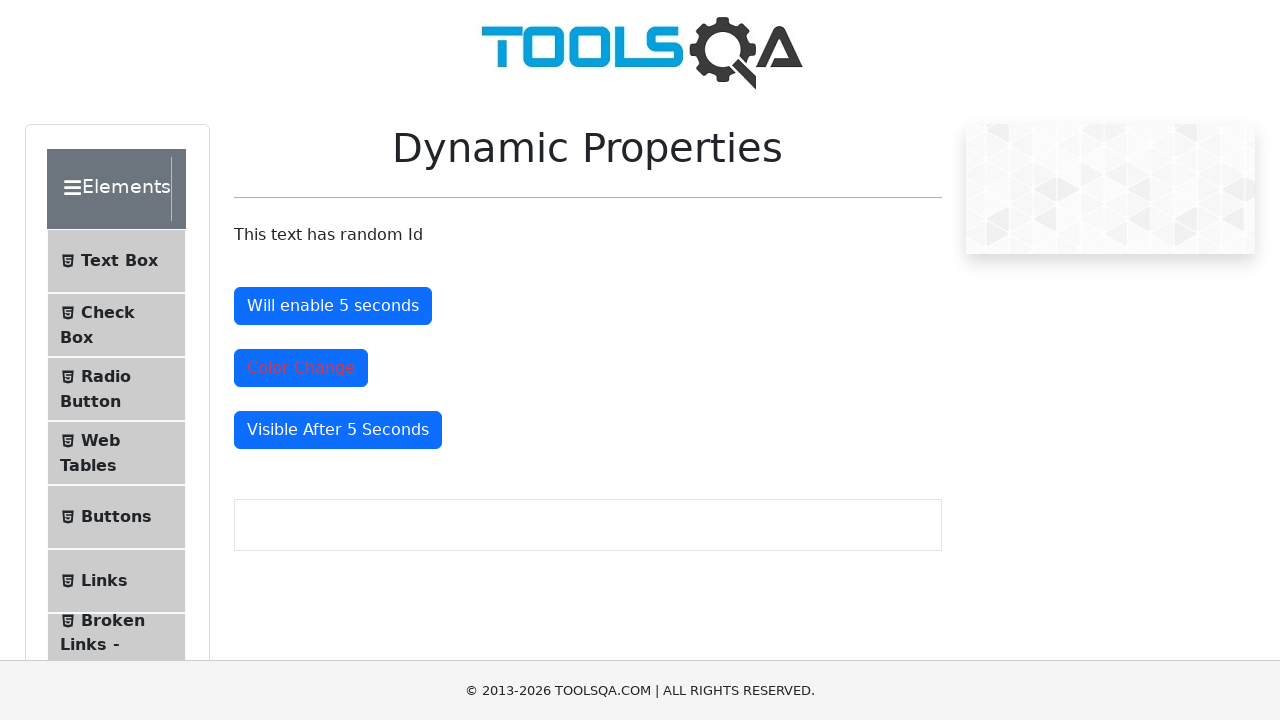

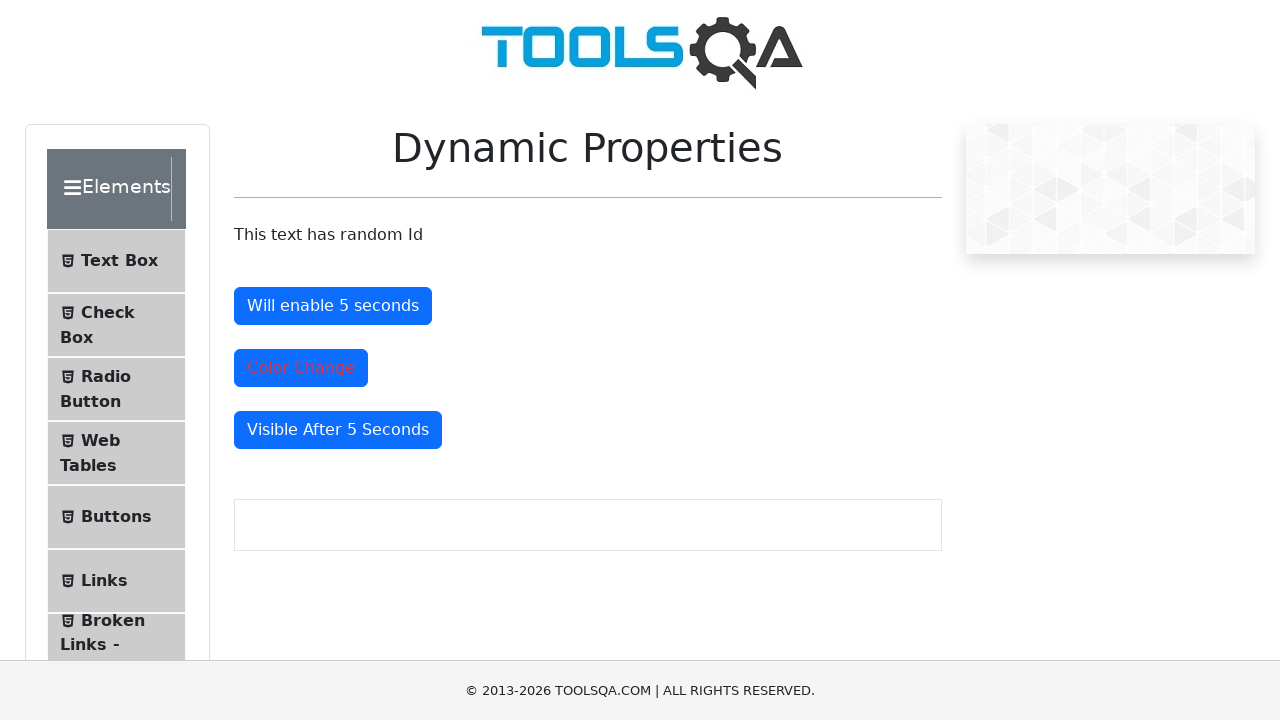